Tests train search functionality on erail.in by entering source station (Chennai/MAS), destination station (Bangalore/SBC), and submitting the search to view train results.

Starting URL: https://erail.in/

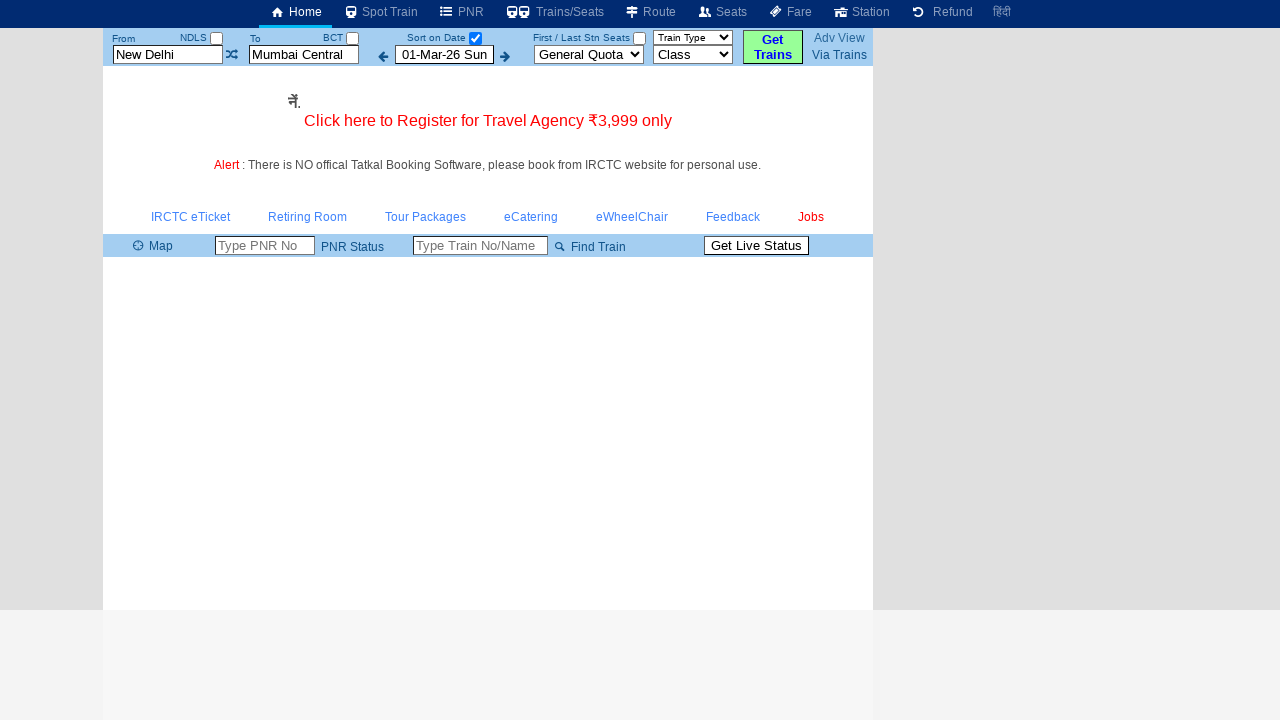

Set viewport size to 1920x1080
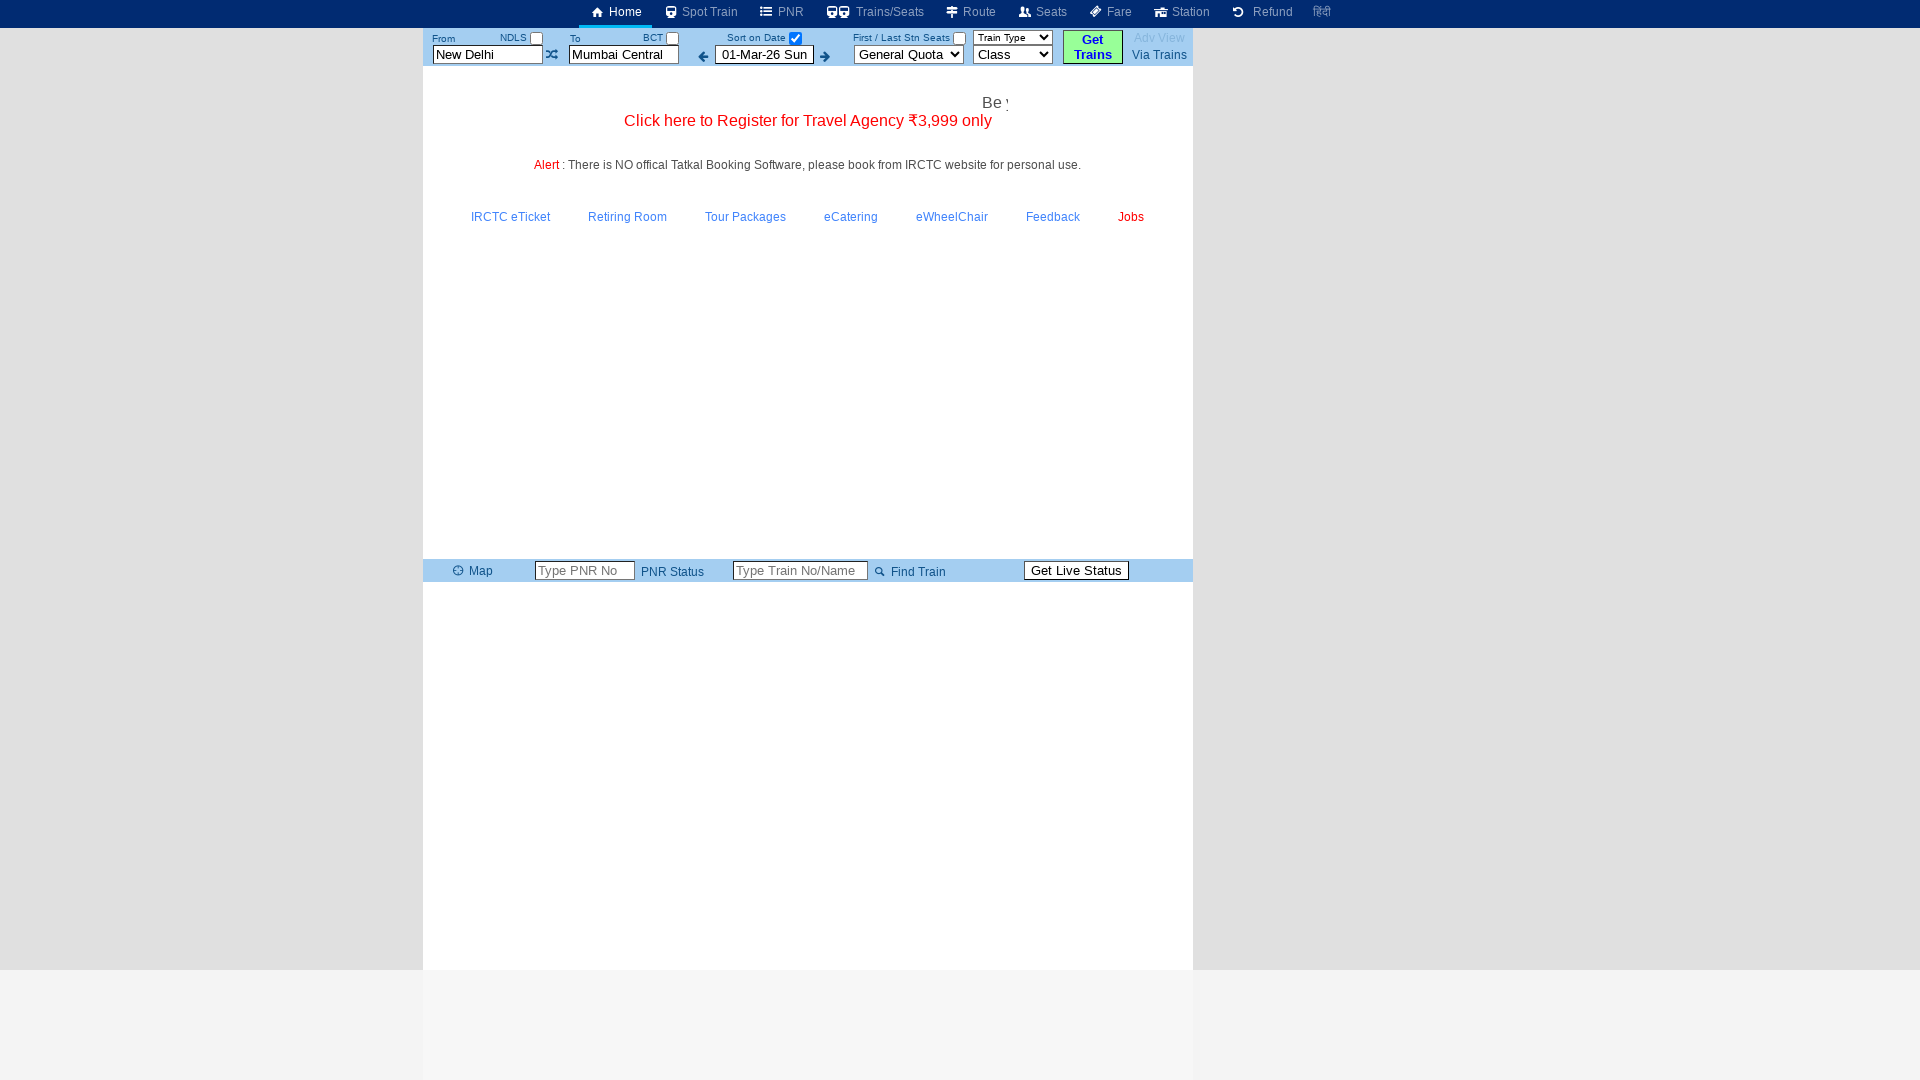

Located source station field
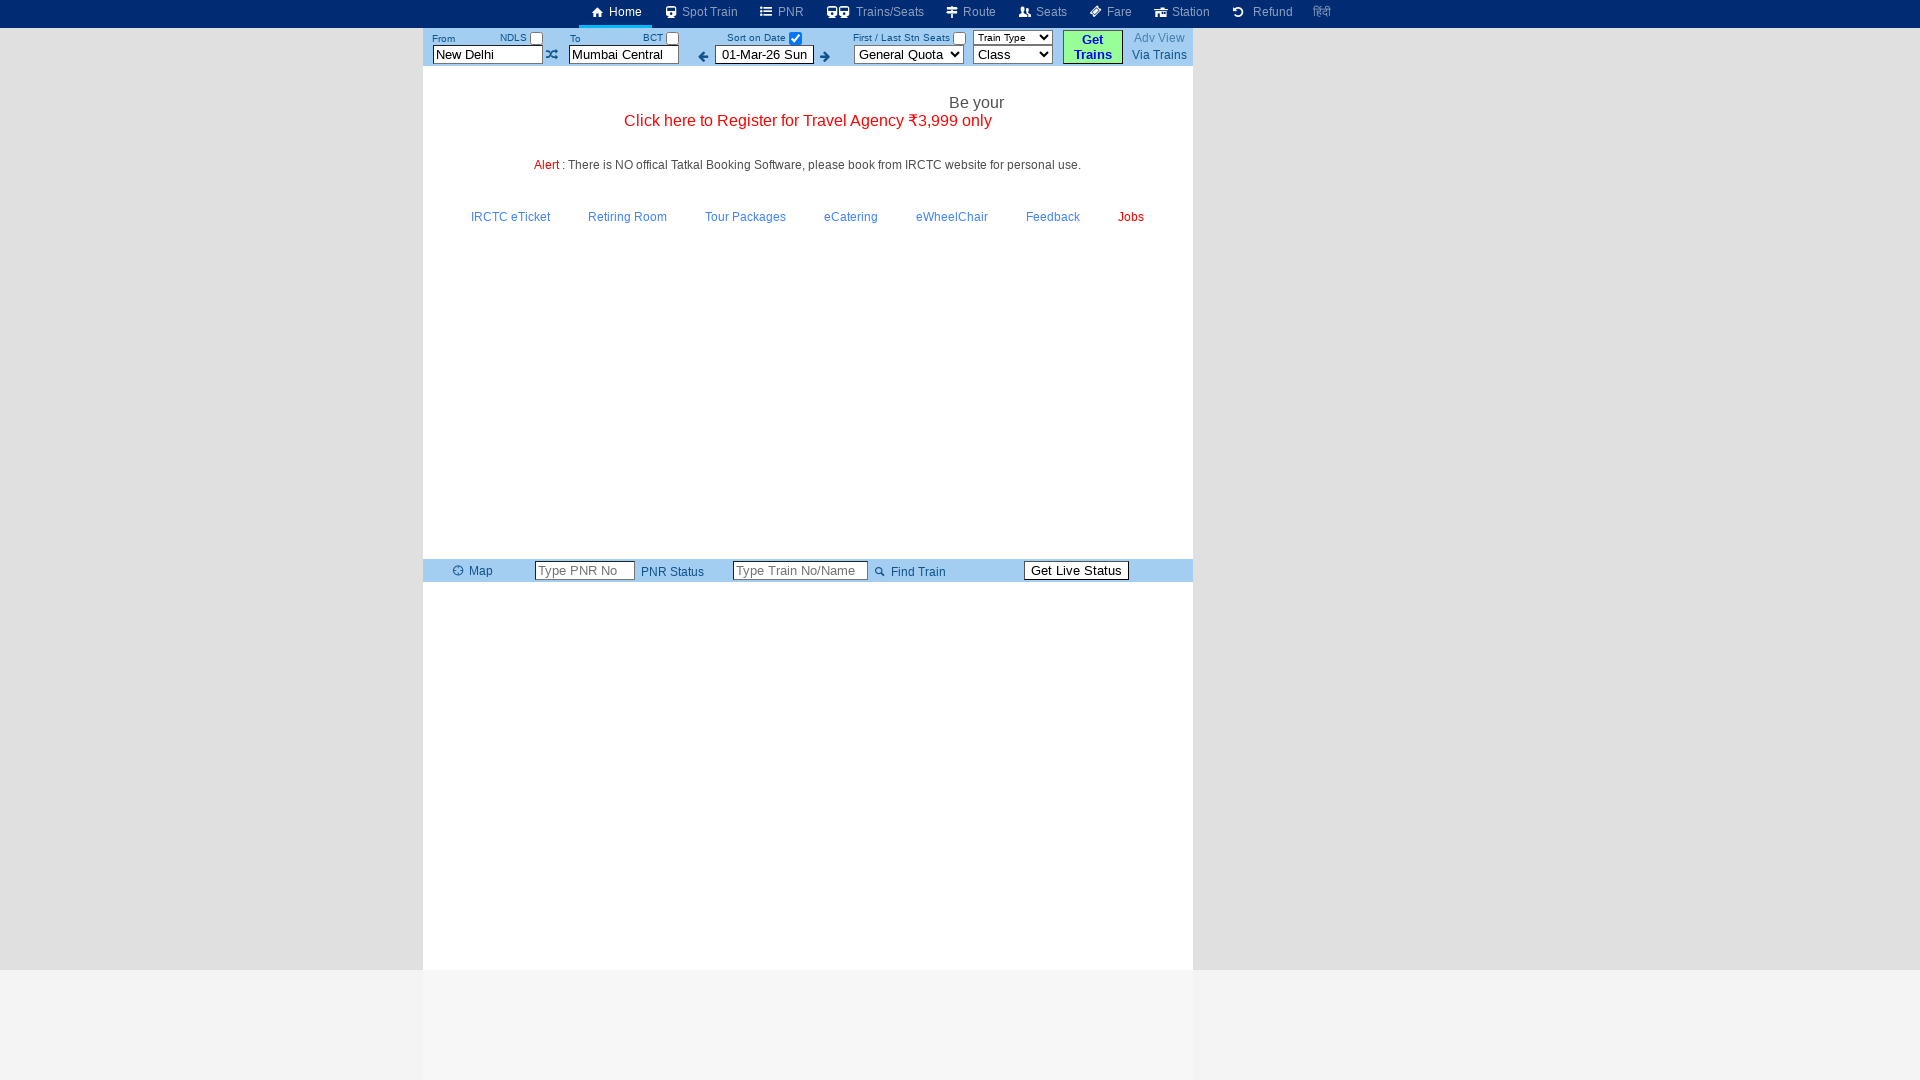

Cleared source station field on #txtStationFrom
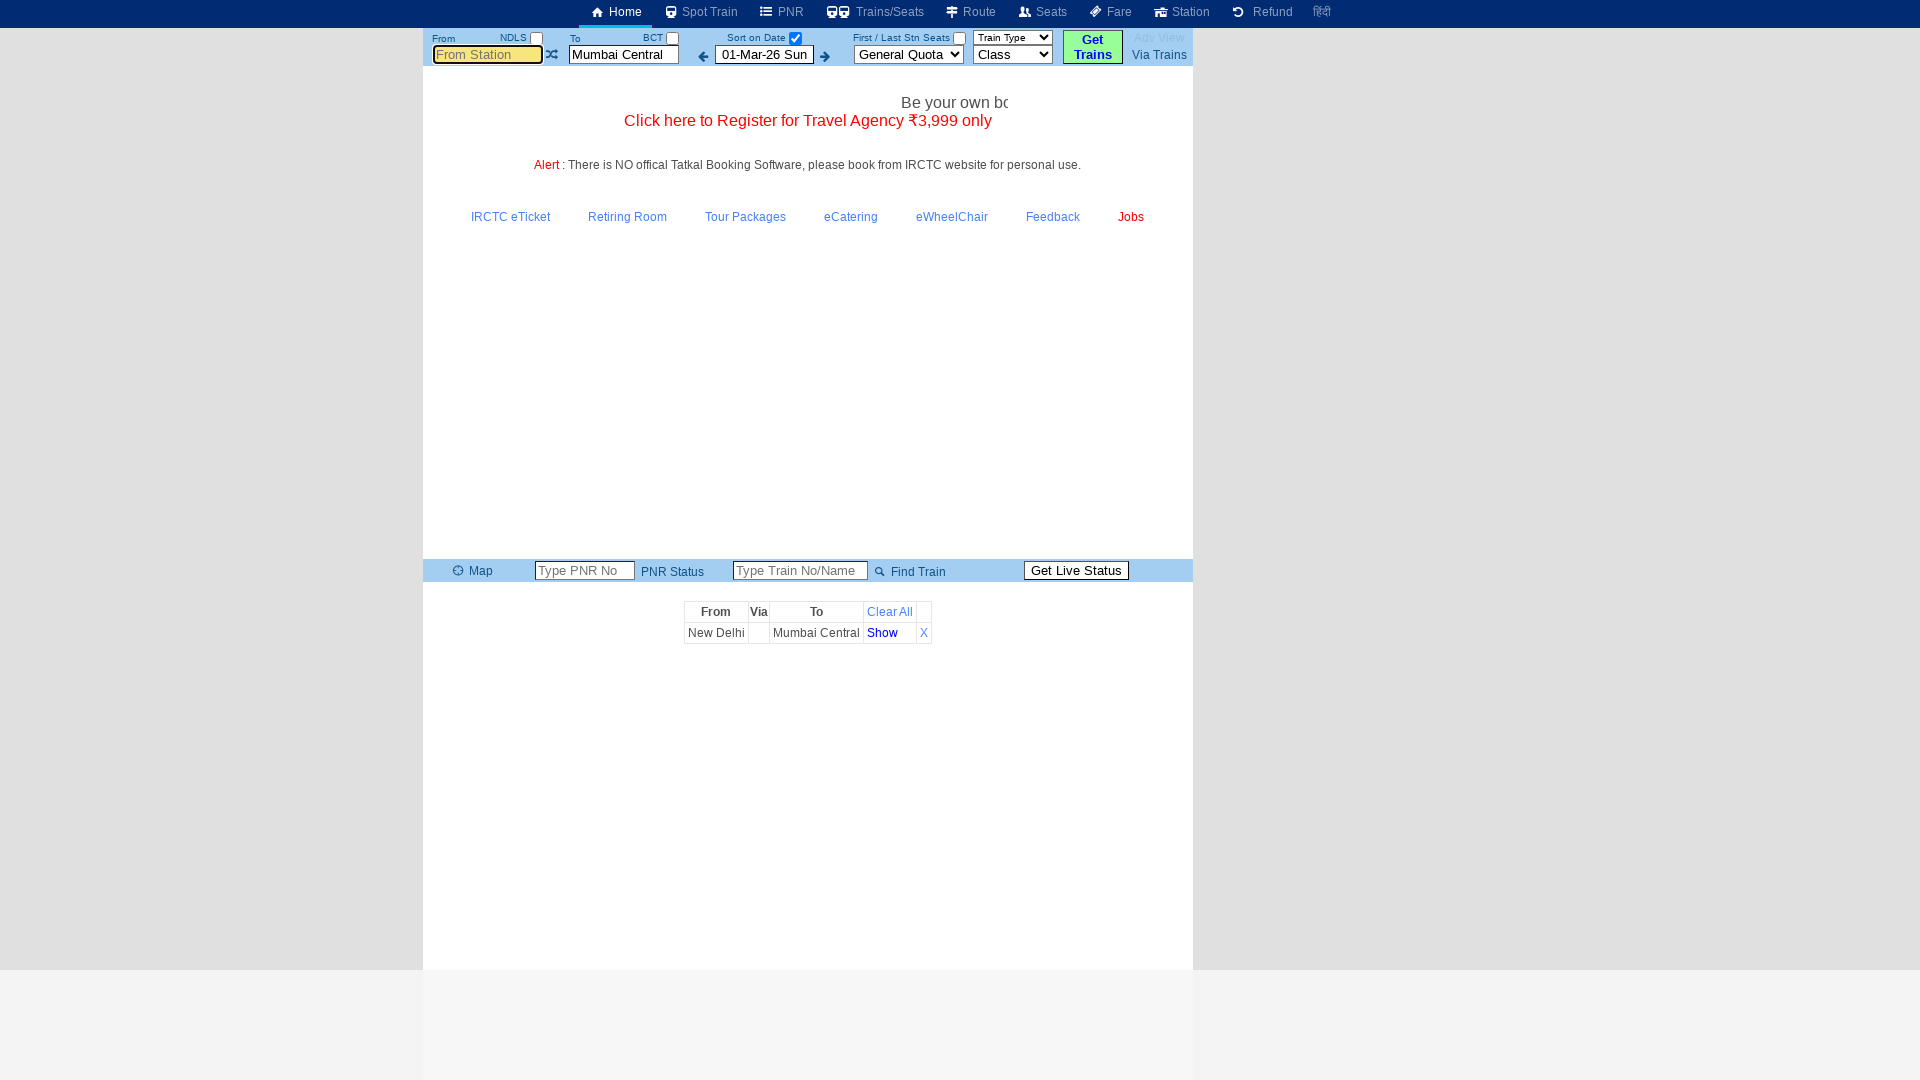

Filled source station field with 'MAS' (Chennai) on #txtStationFrom
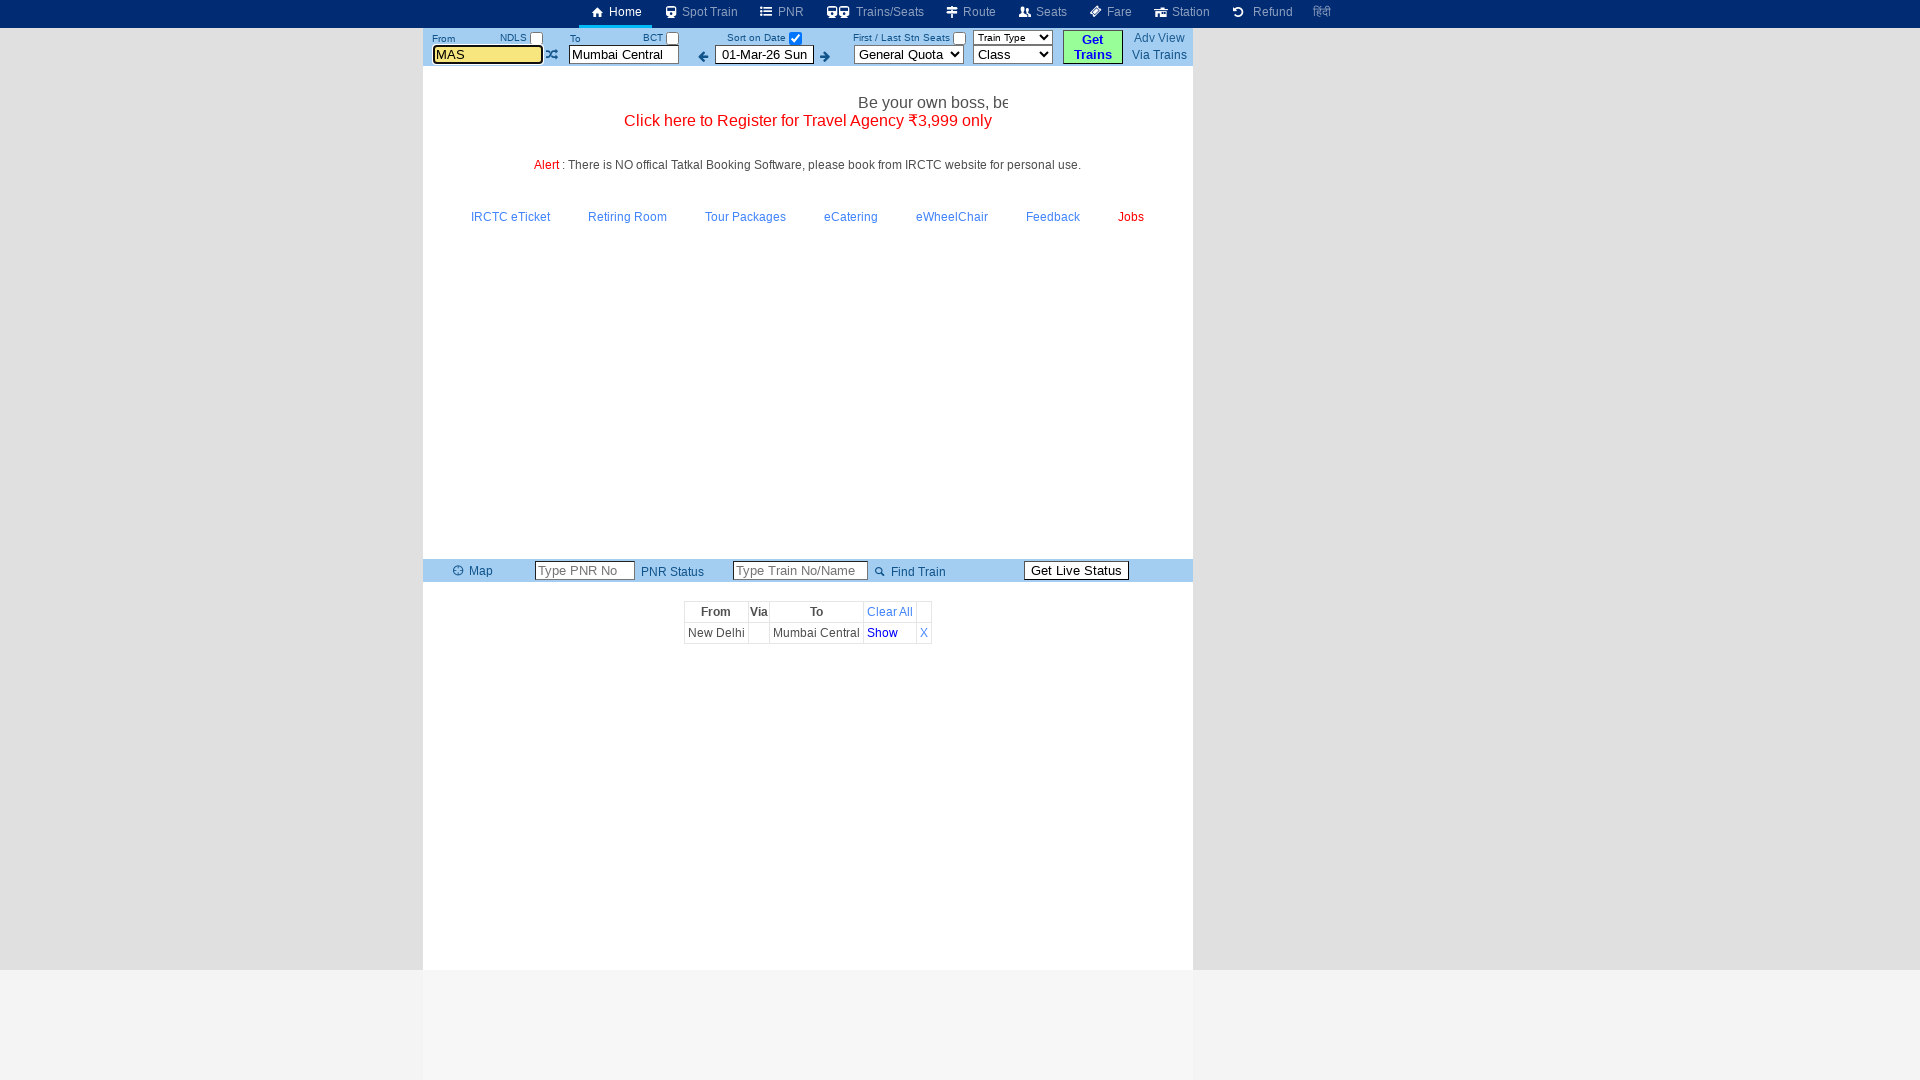

Pressed Tab to move from source station field on #txtStationFrom
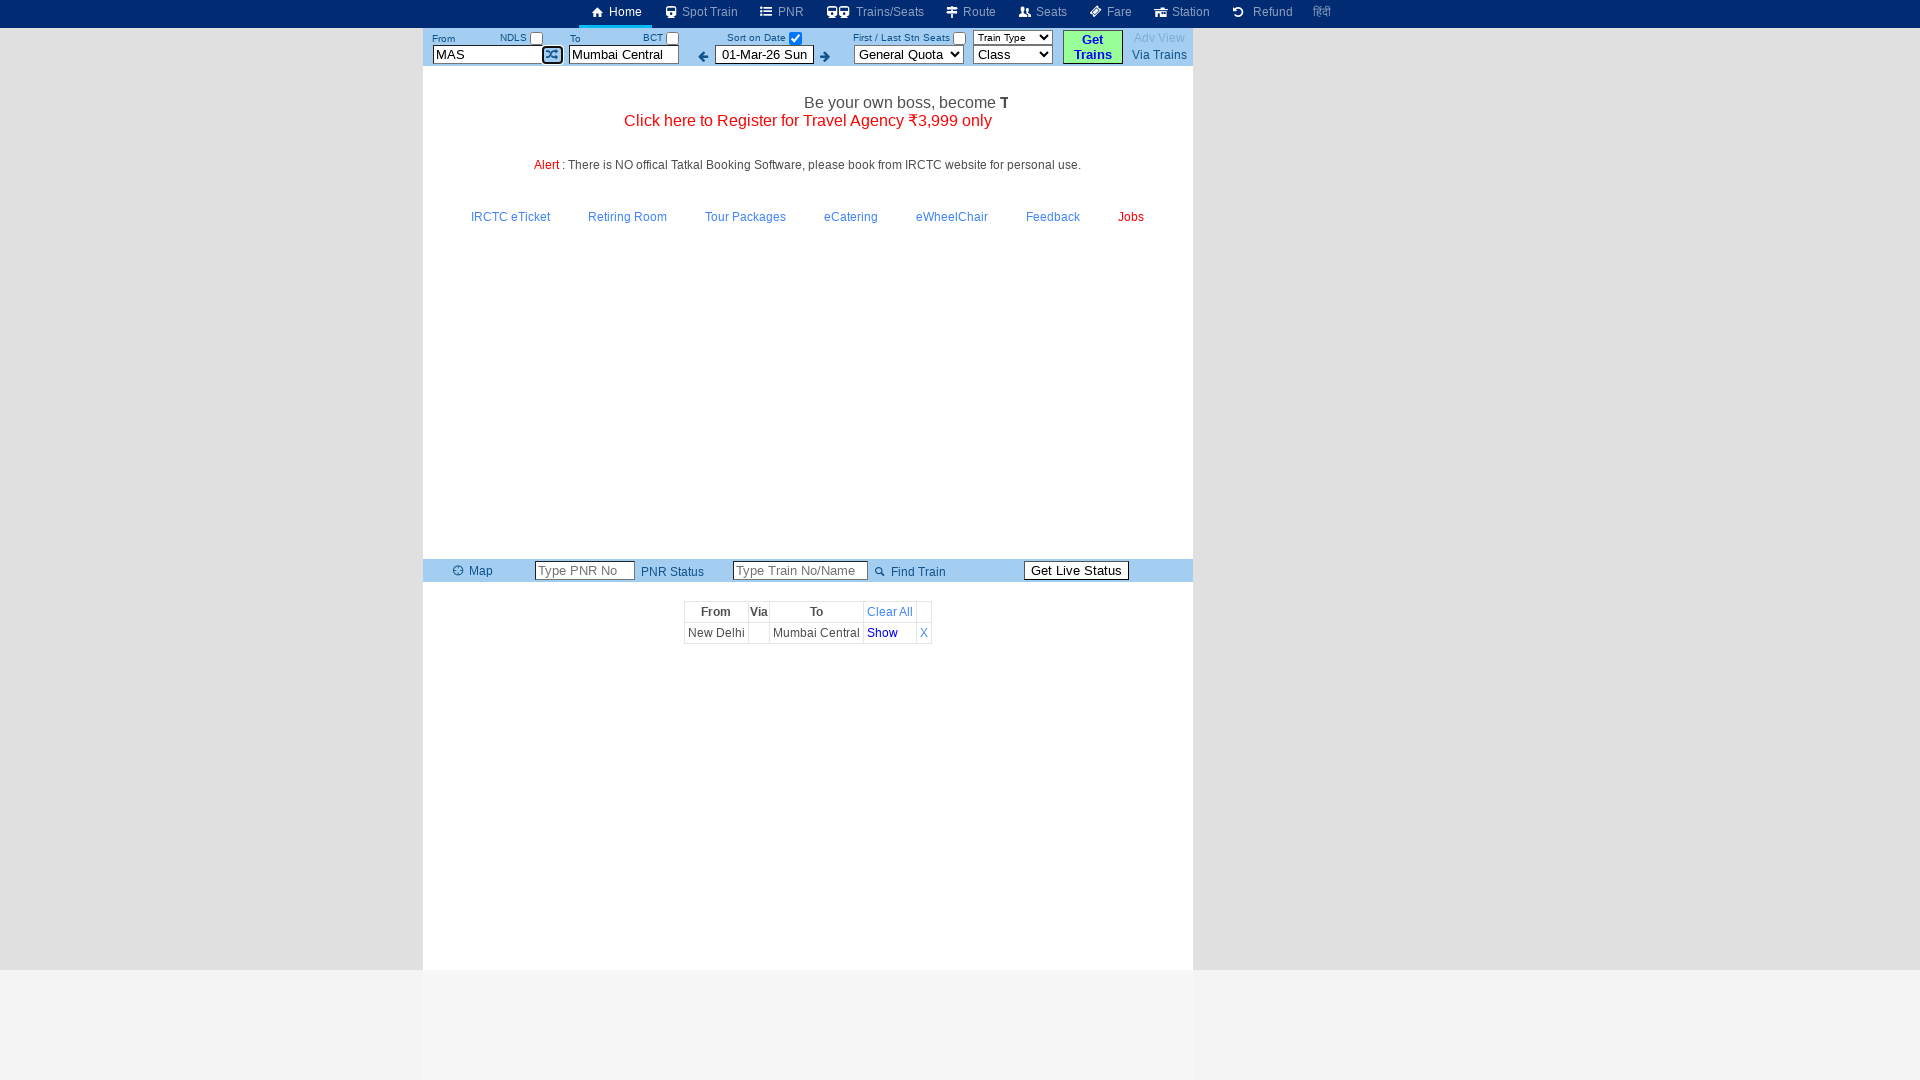

Located destination station field
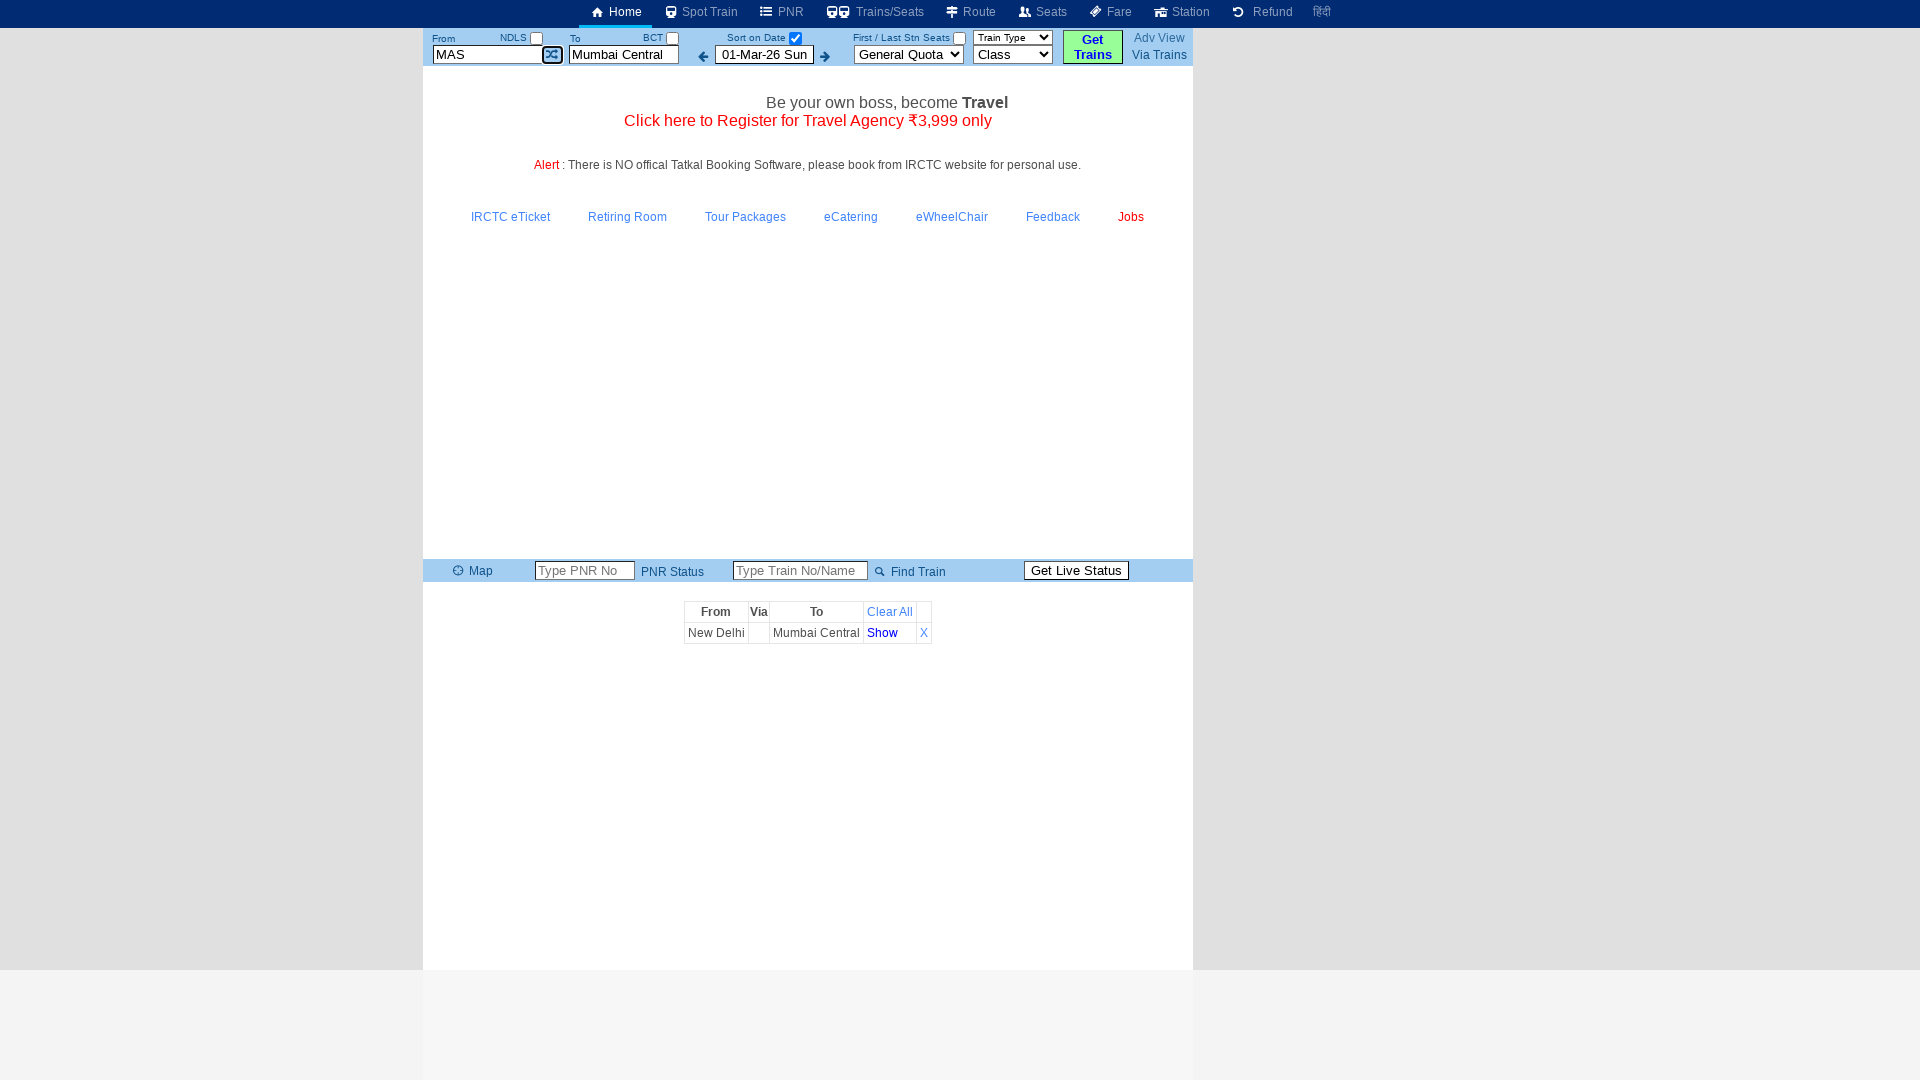

Cleared destination station field on #txtStationTo
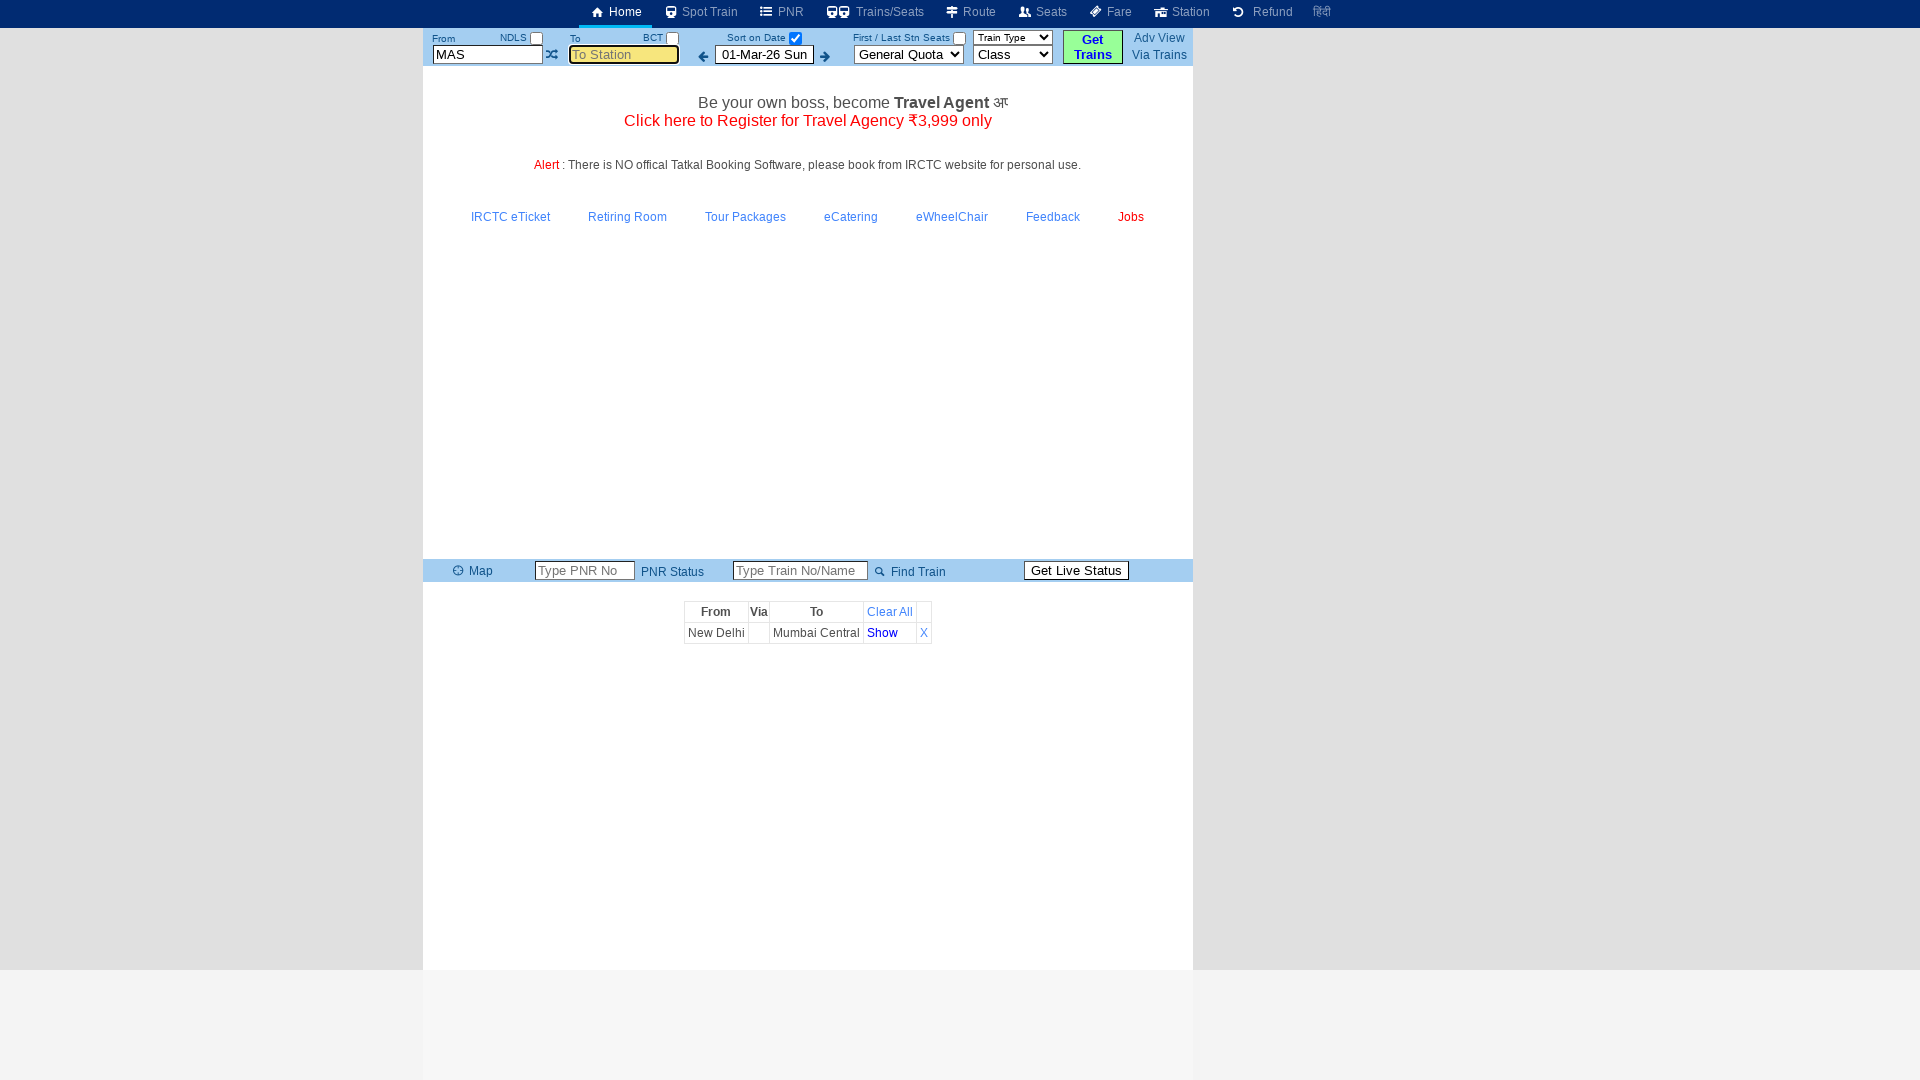

Filled destination station field with 'SBC' (Bangalore) on #txtStationTo
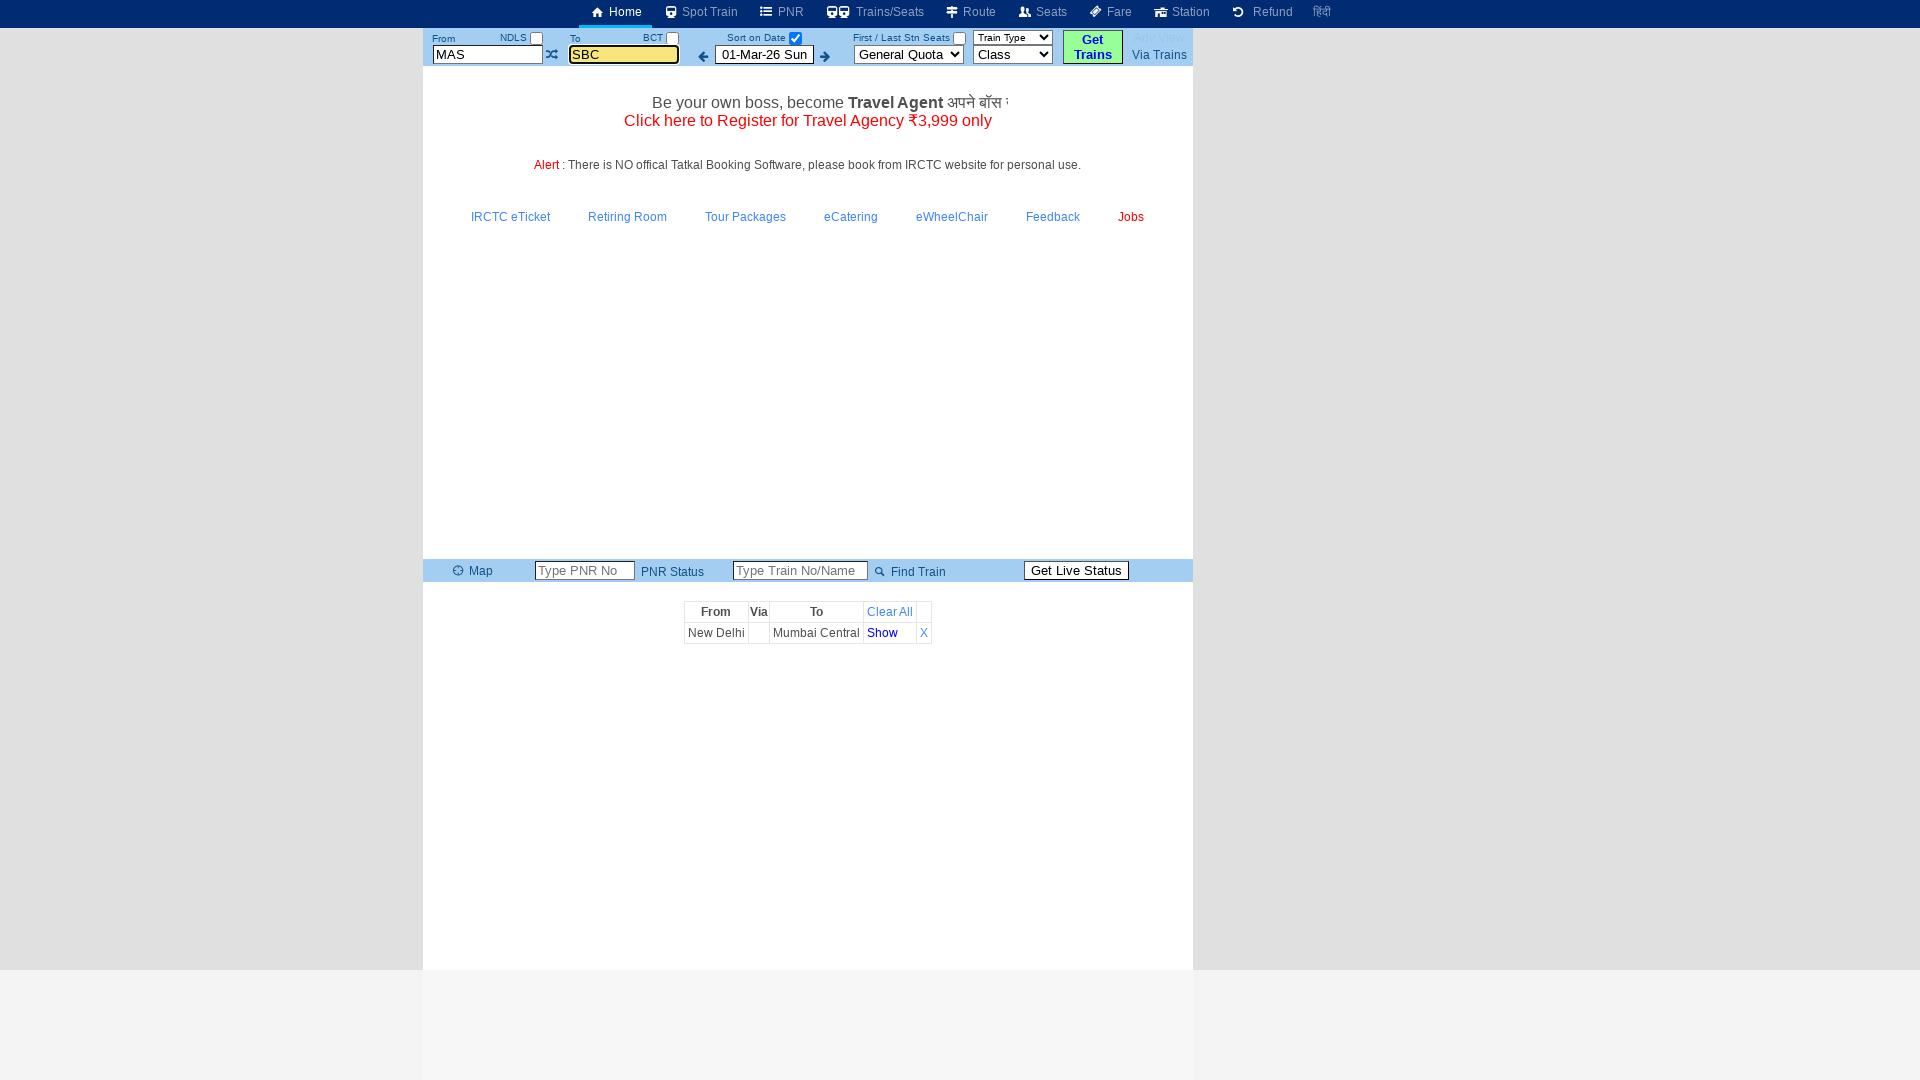

Pressed Tab to move from destination station field on #txtStationTo
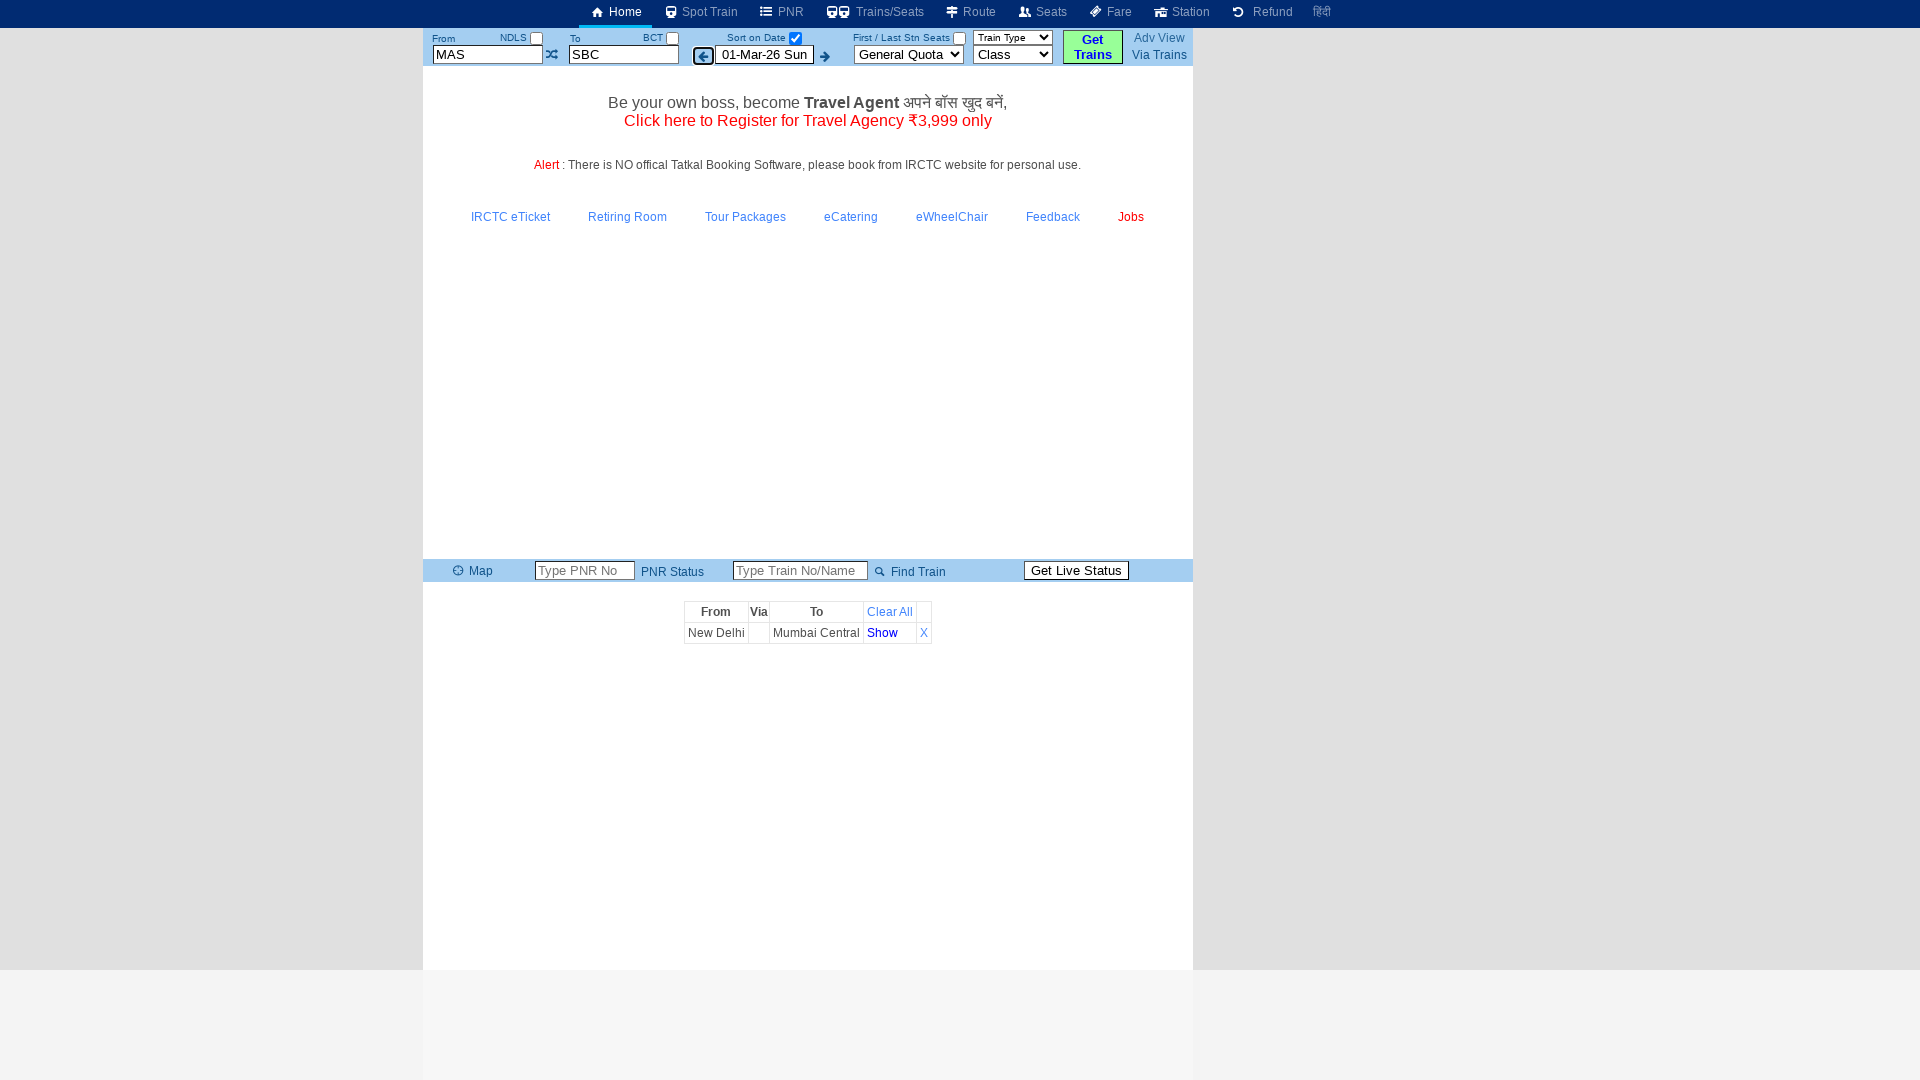

Waited 2 seconds for autocomplete to process
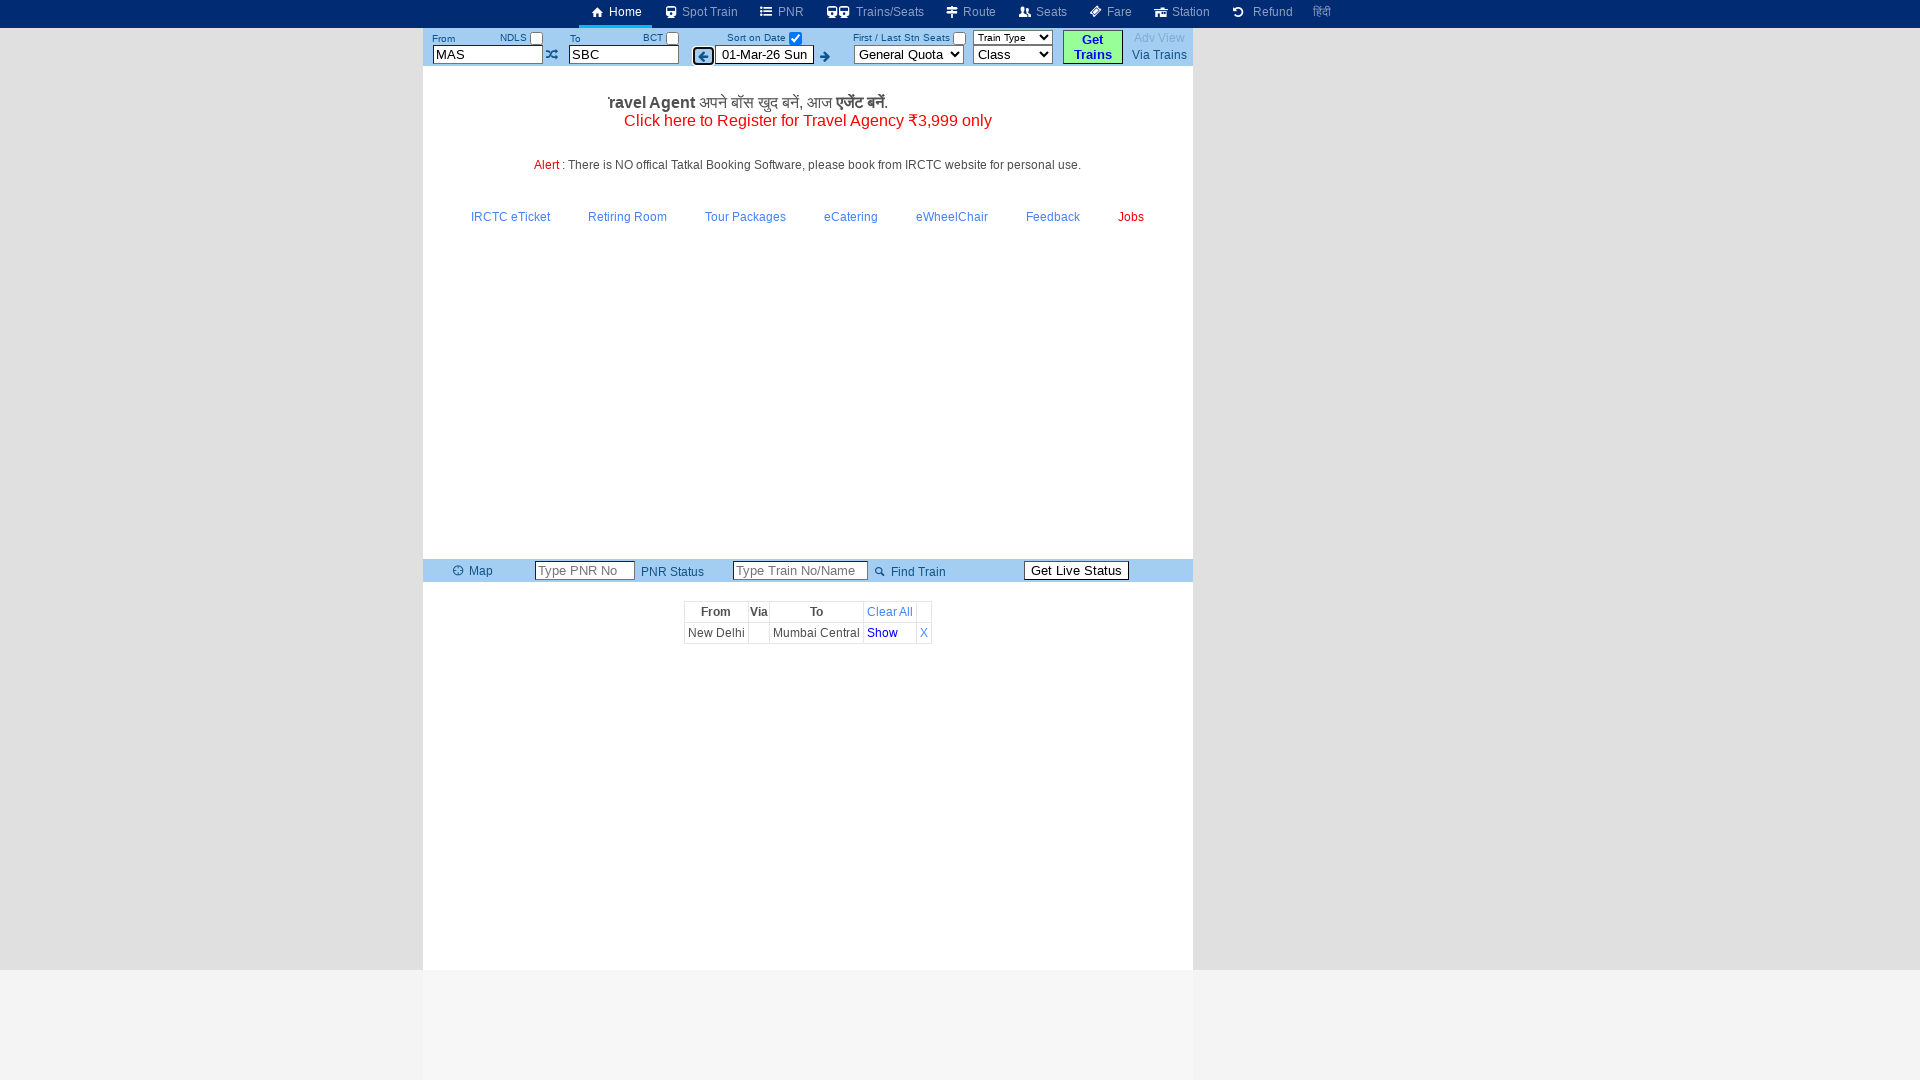

Clicked date selection checkbox at (795, 38) on #chkSelectDateOnly
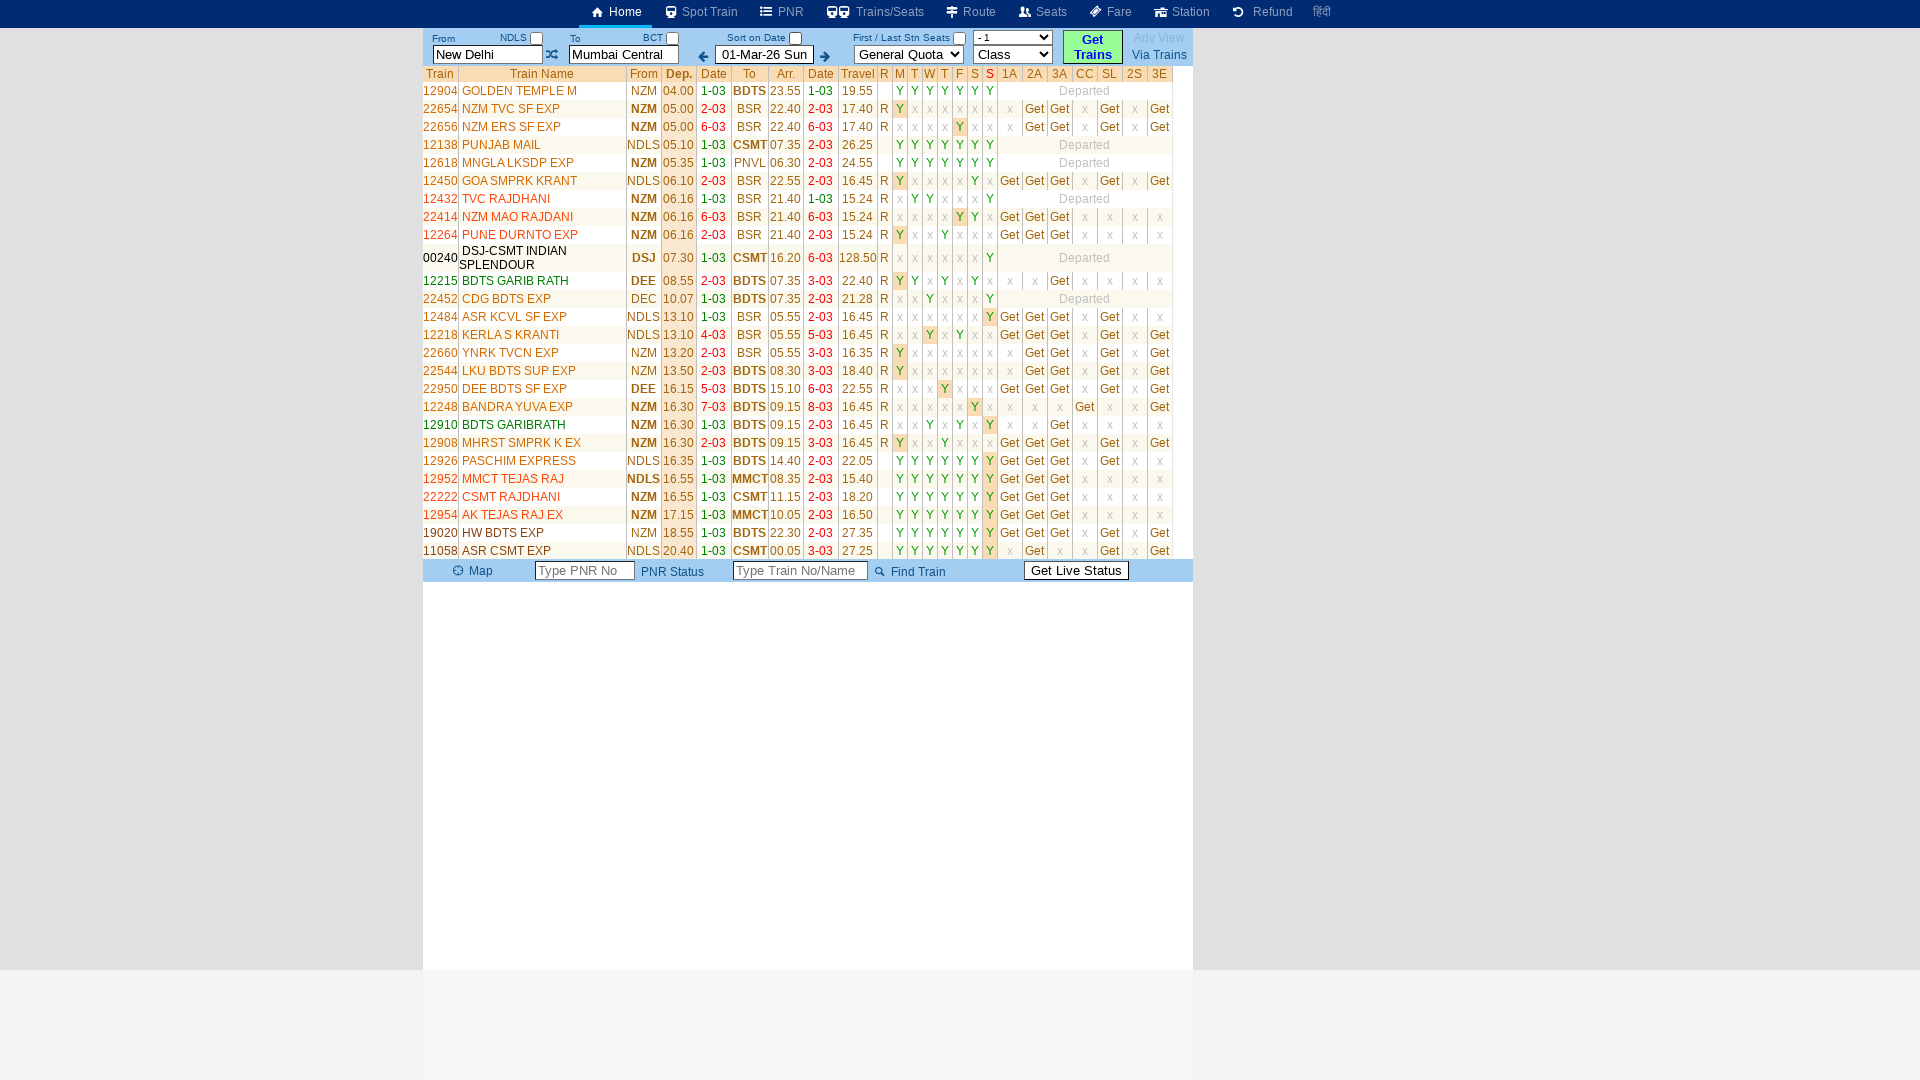

Train results table loaded successfully
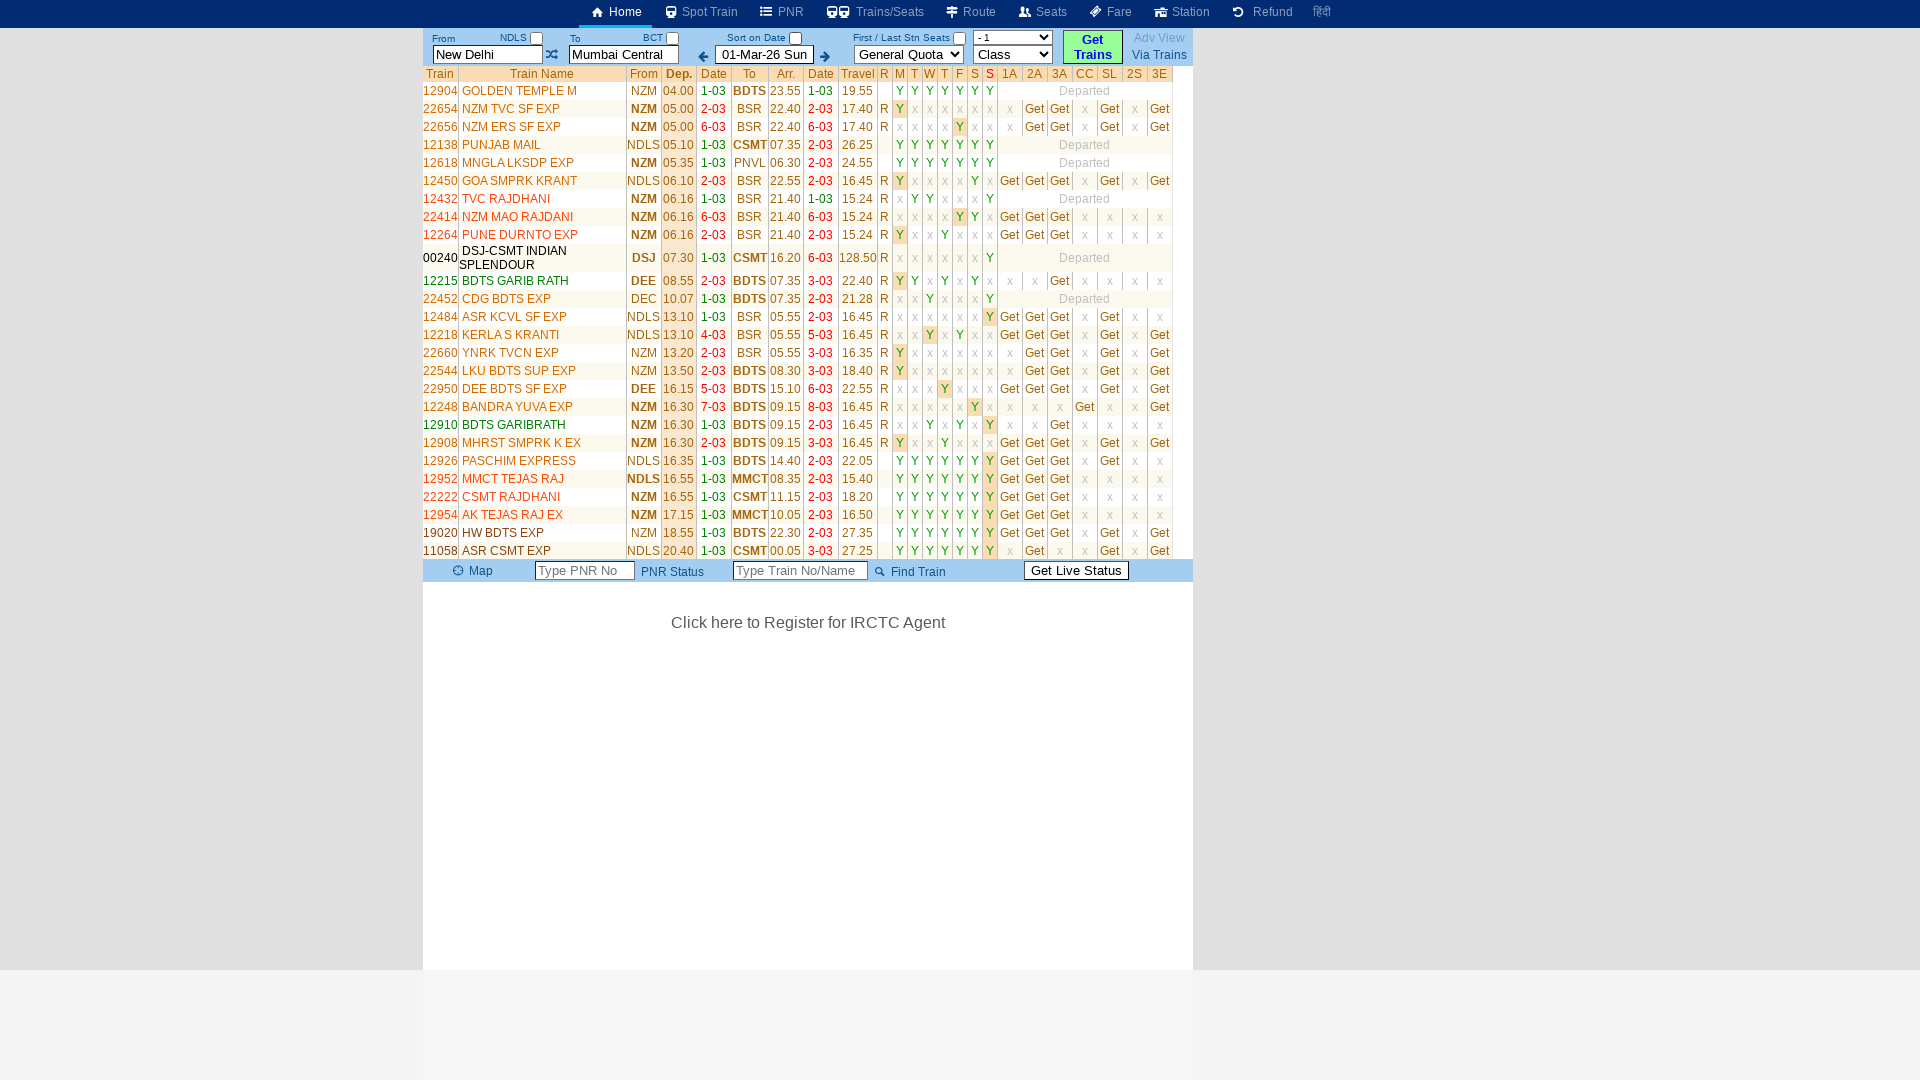

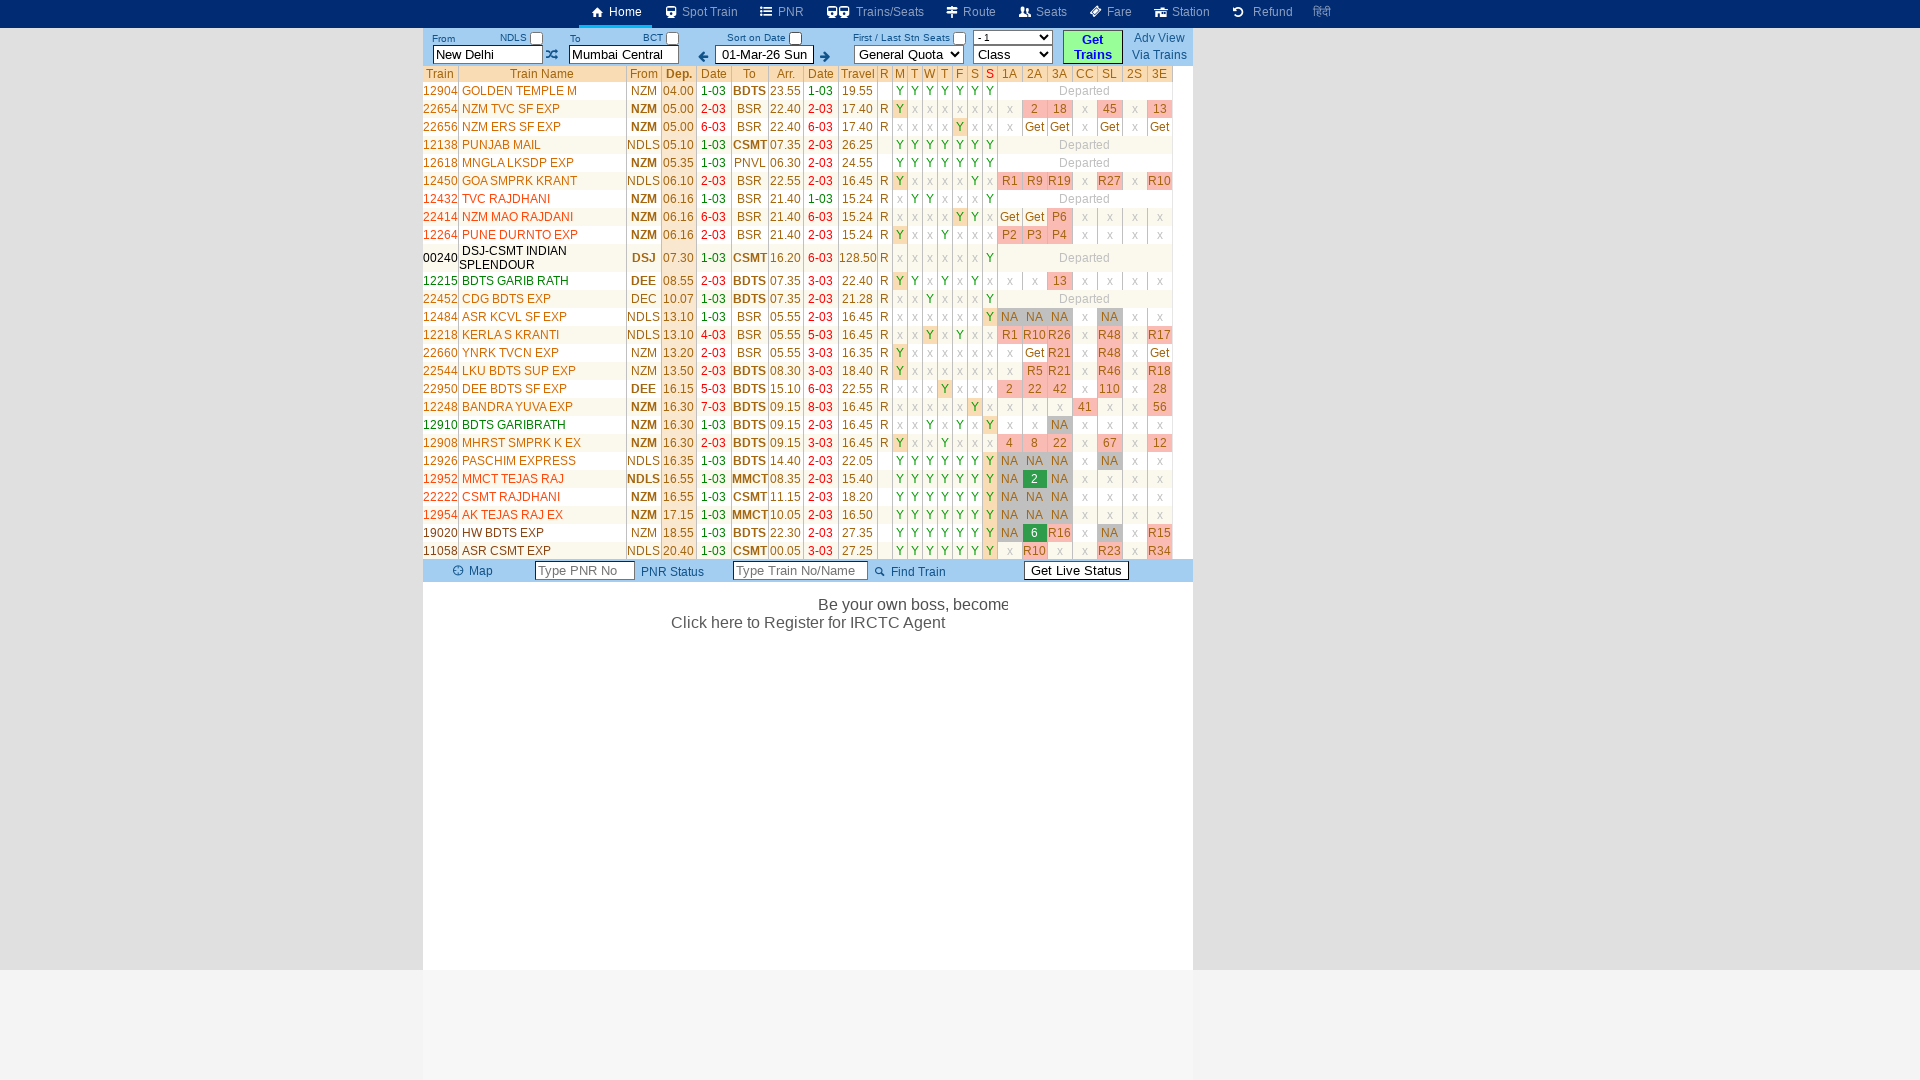